Navigates to livescores.com and waits for the page to load

Starting URL: https://livescores.com

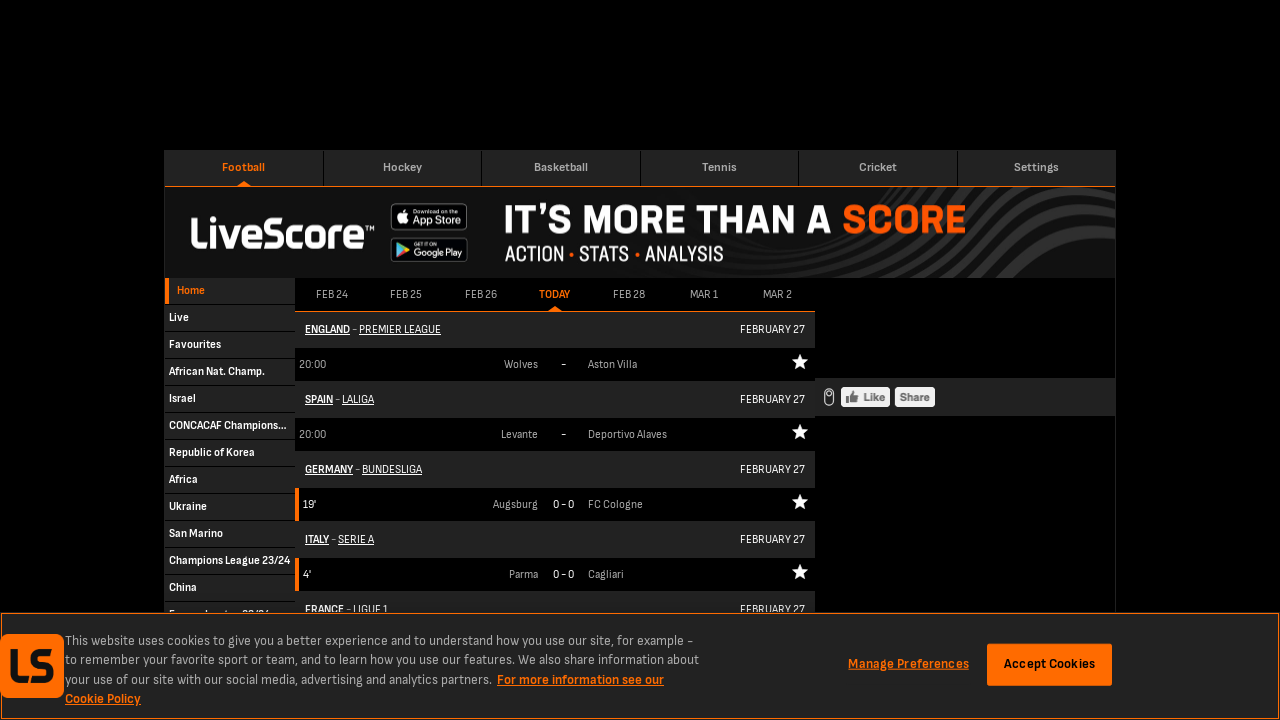

Waited for DOM to be fully loaded on livescores.com
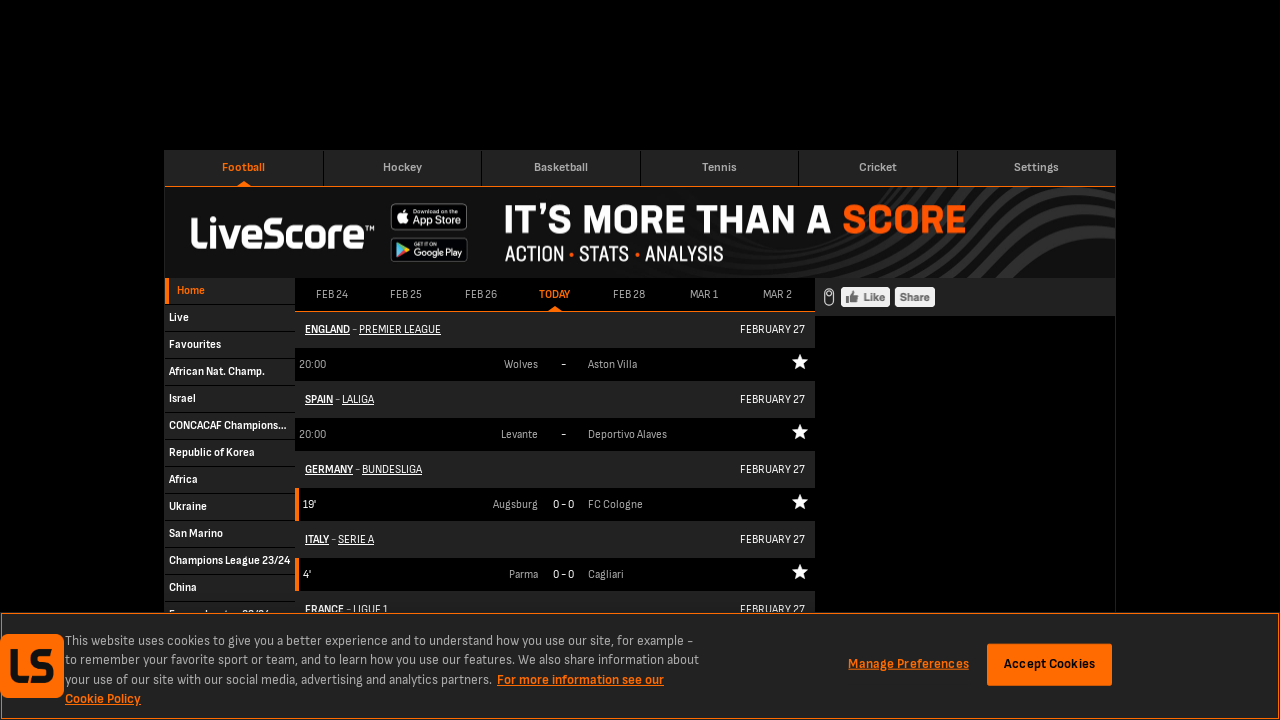

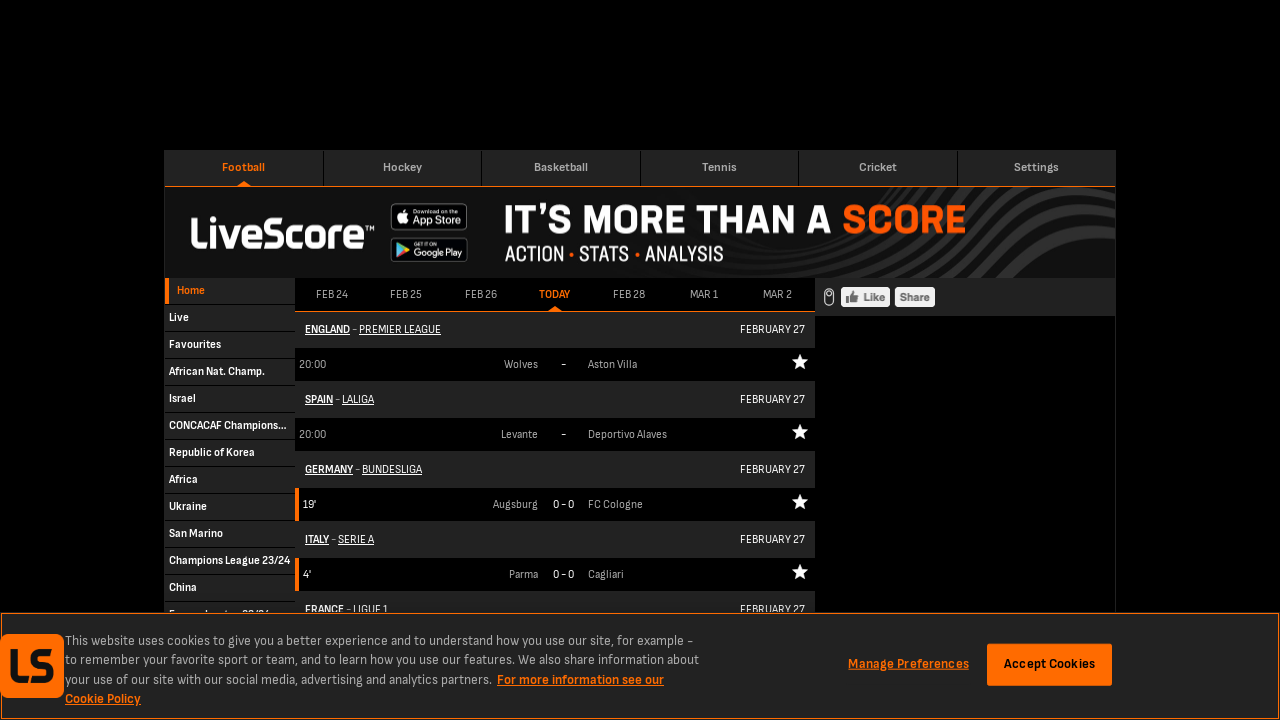